Tests browser alert handling by clicking a button to trigger a confirm box alert, then dismissing (canceling) the alert

Starting URL: https://demo.automationtesting.in/Alerts.html

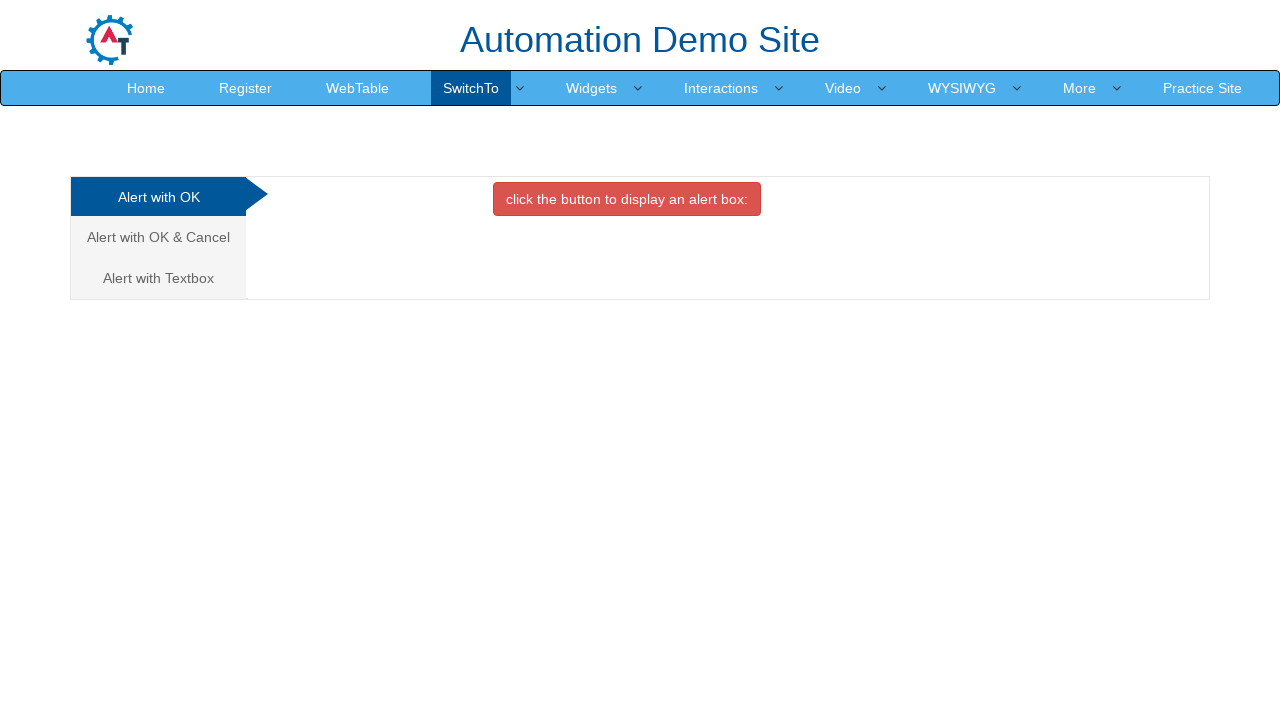

Clicked on the 'Alert with OK & Cancel' tab at (158, 237) on xpath=//a[contains(text(),'Alert with OK & Cancel ')]
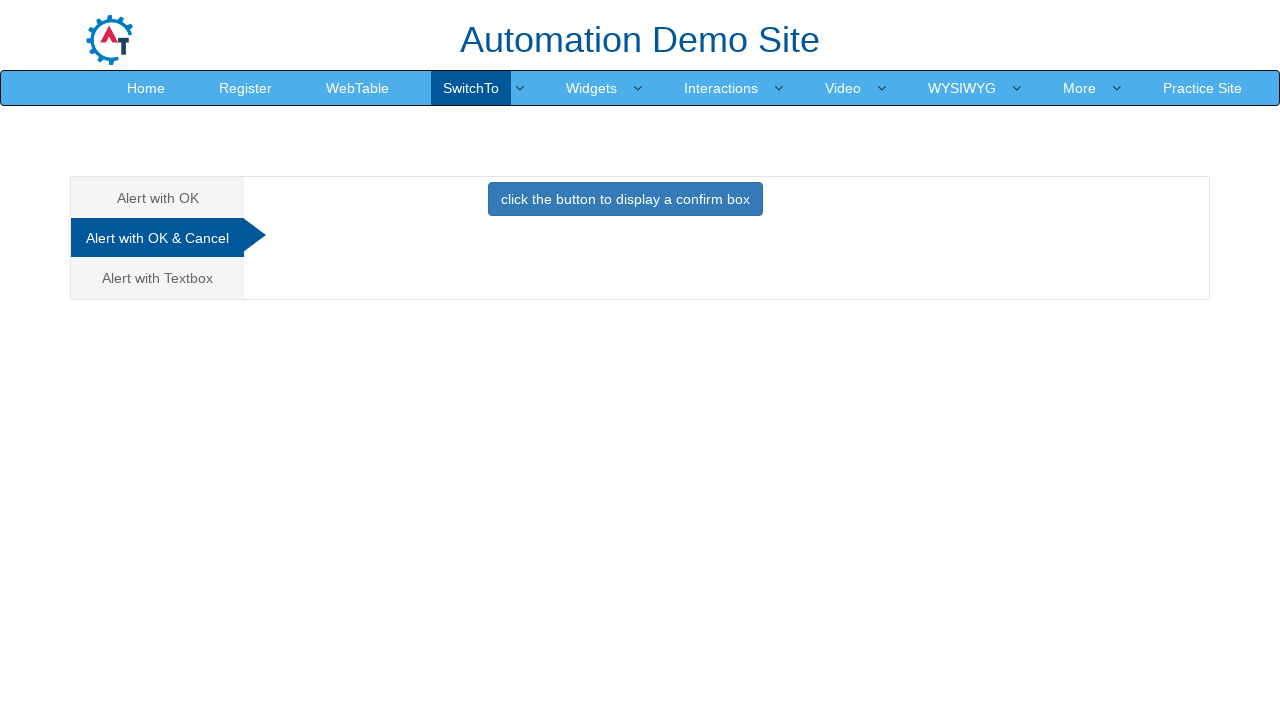

Clicked the button to display a confirm box at (625, 199) on xpath=//button[contains(text(),'click the button to display a confirm box ')]
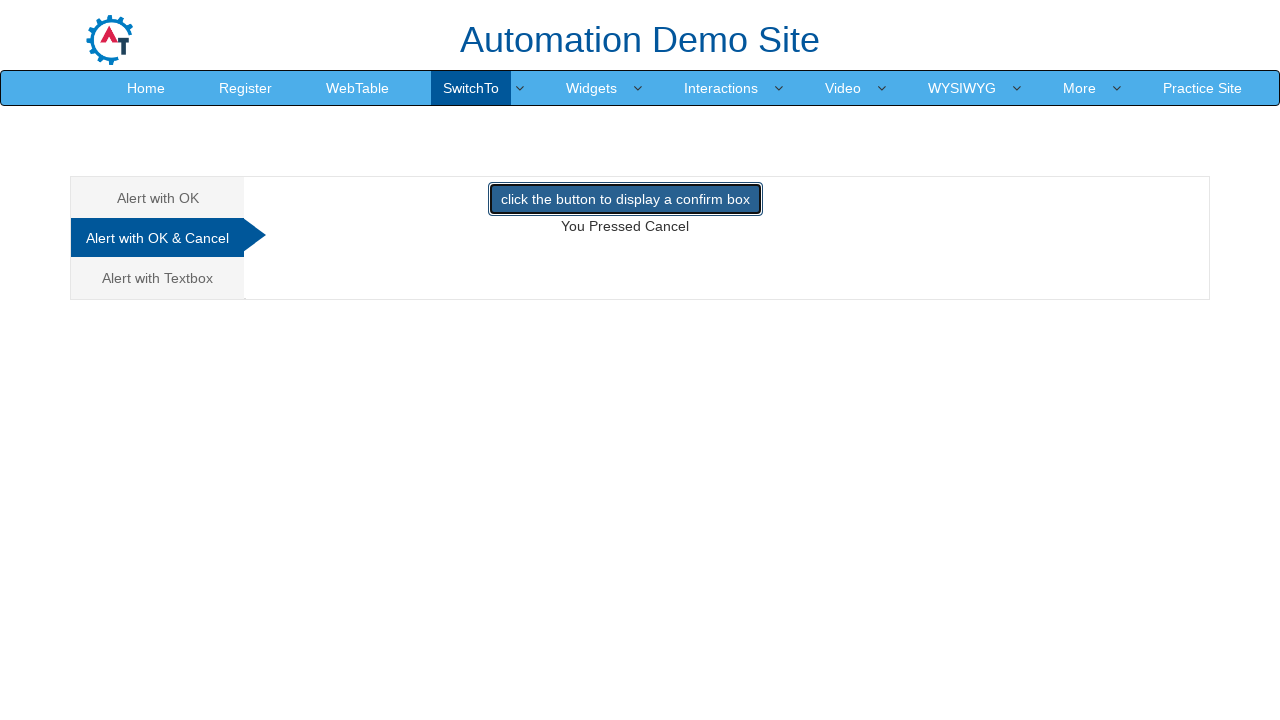

Set up dialog handler to dismiss alerts
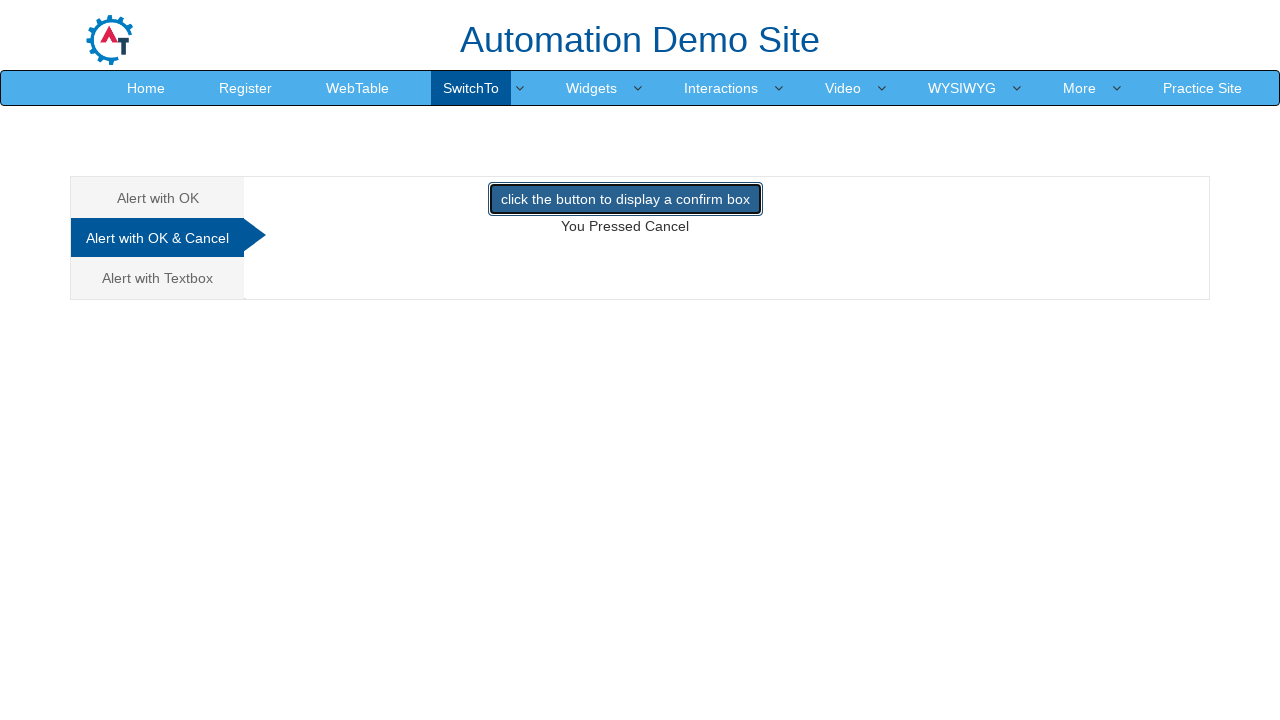

Re-clicked the button to trigger confirm box and dismiss it at (625, 199) on xpath=//button[contains(text(),'click the button to display a confirm box ')]
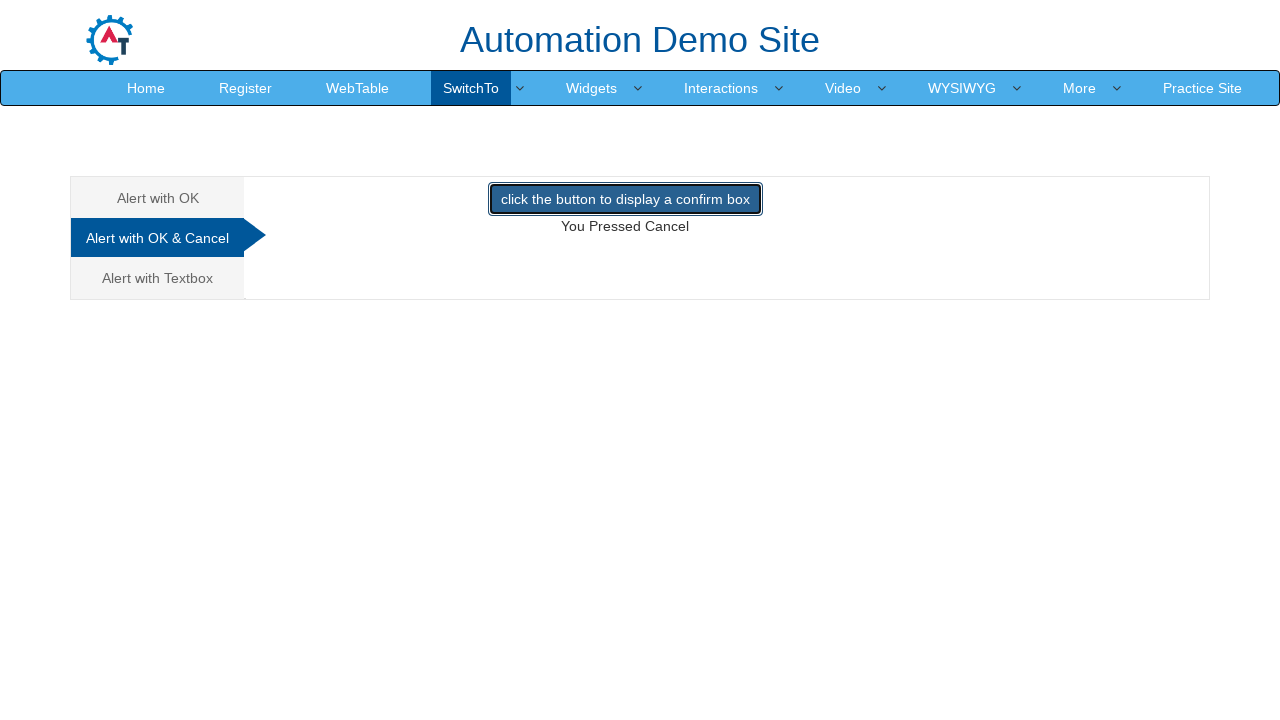

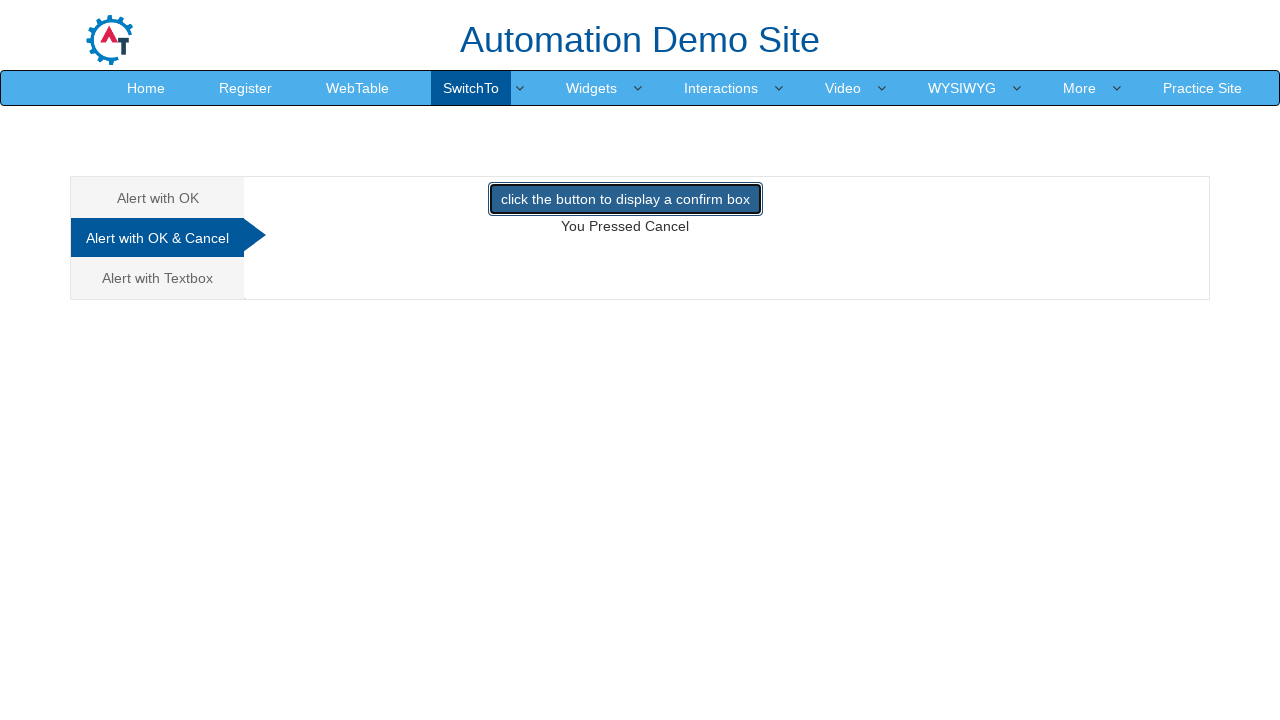